Tests number input field functionality by entering a value, clearing the field, and entering a new value

Starting URL: http://the-internet.herokuapp.com/inputs

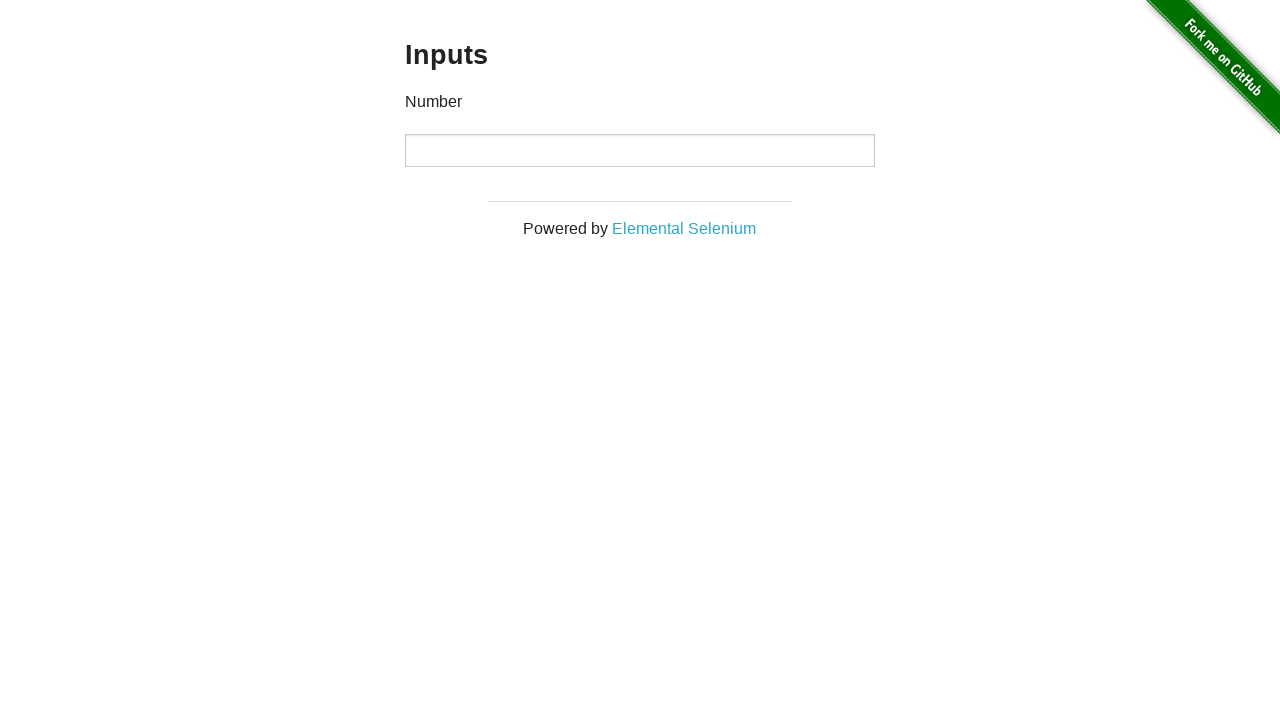

Clicked on the number input field at (640, 150) on input[type='number']
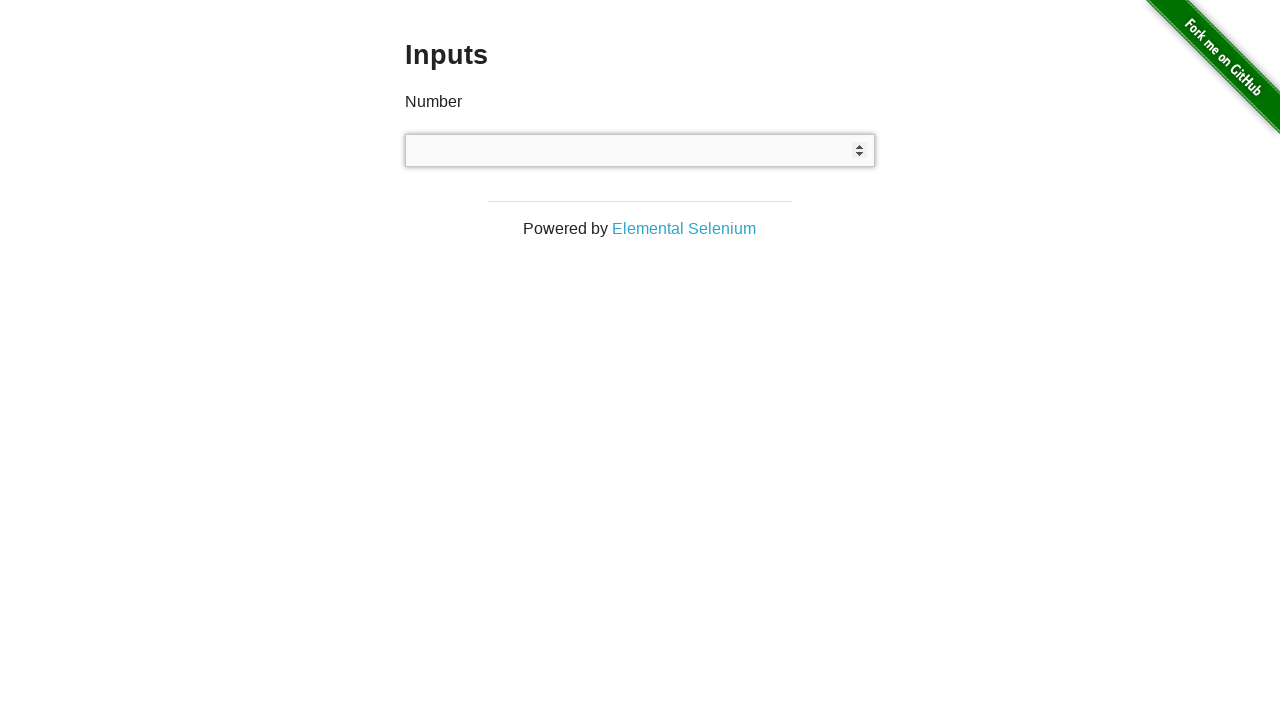

Entered '1000' into the number input field on input[type='number']
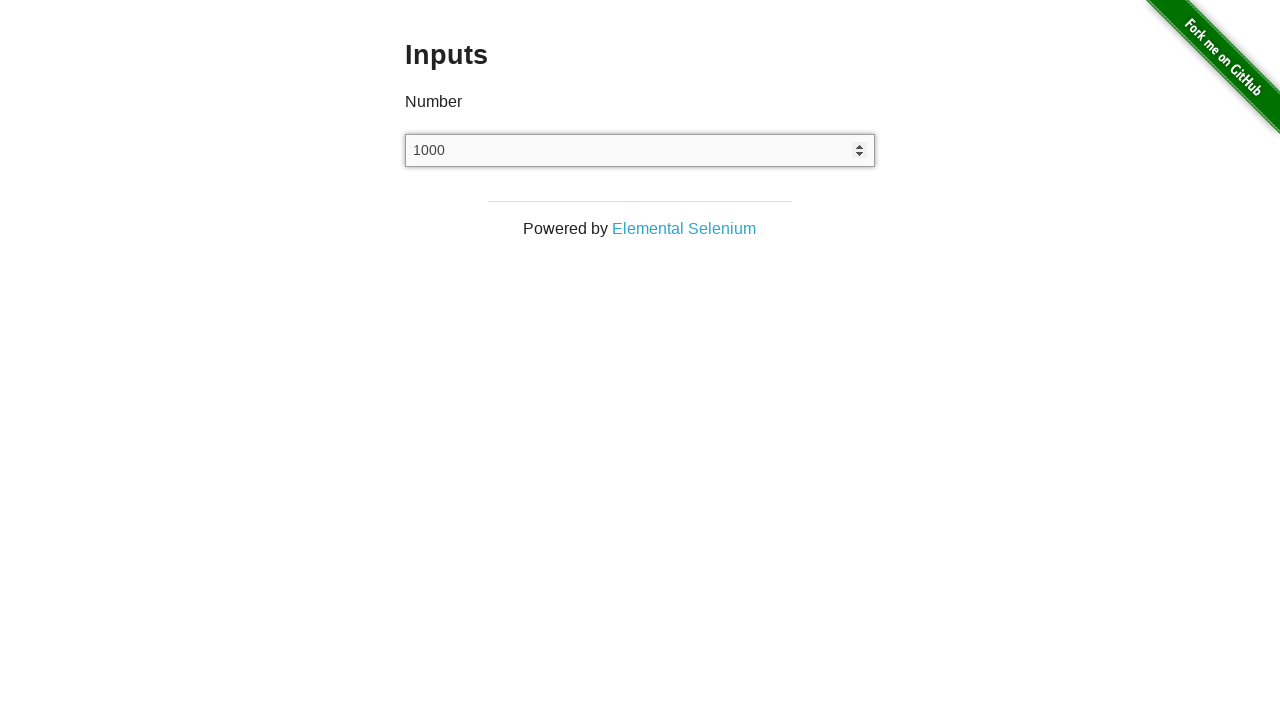

Cleared the number input field on input[type='number']
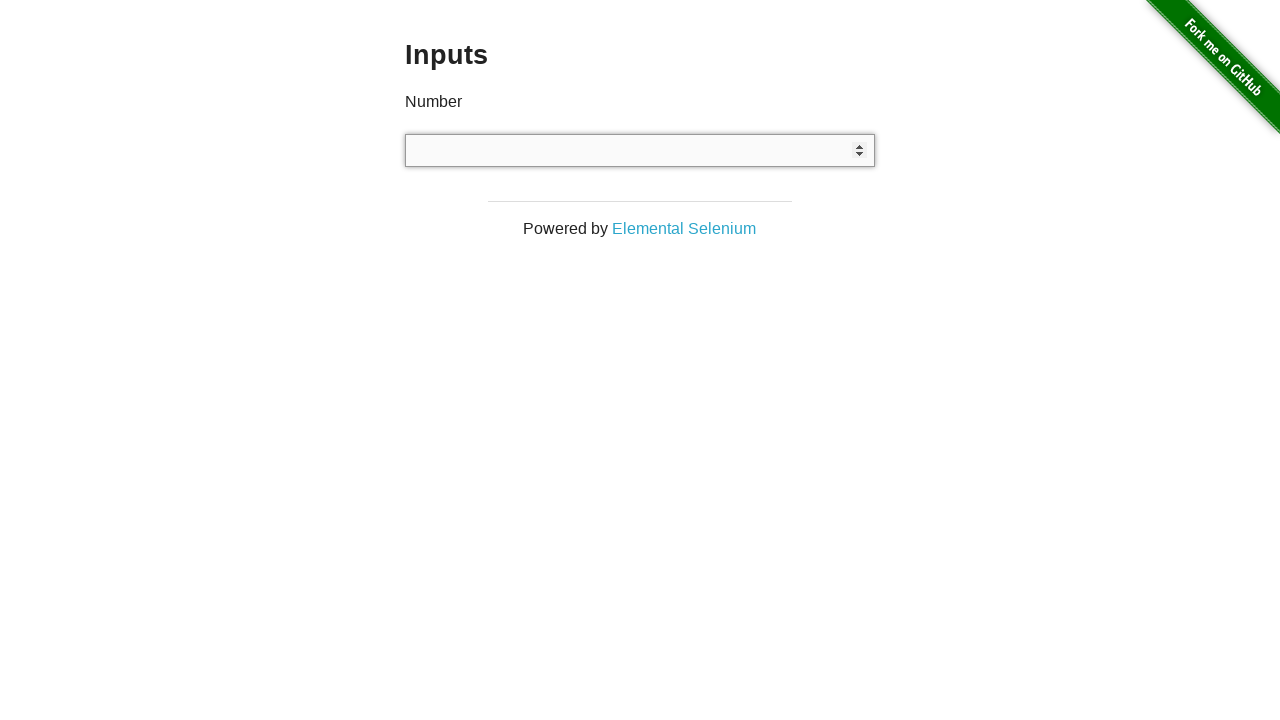

Entered '999' into the number input field on input[type='number']
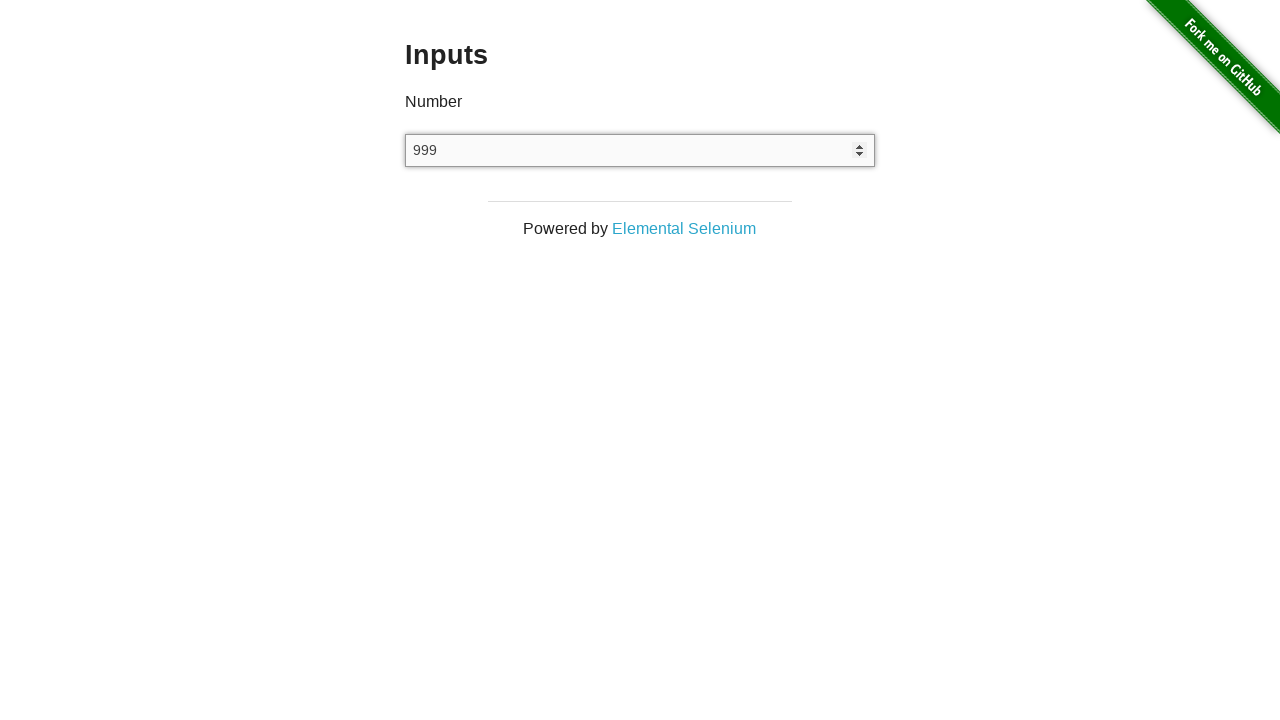

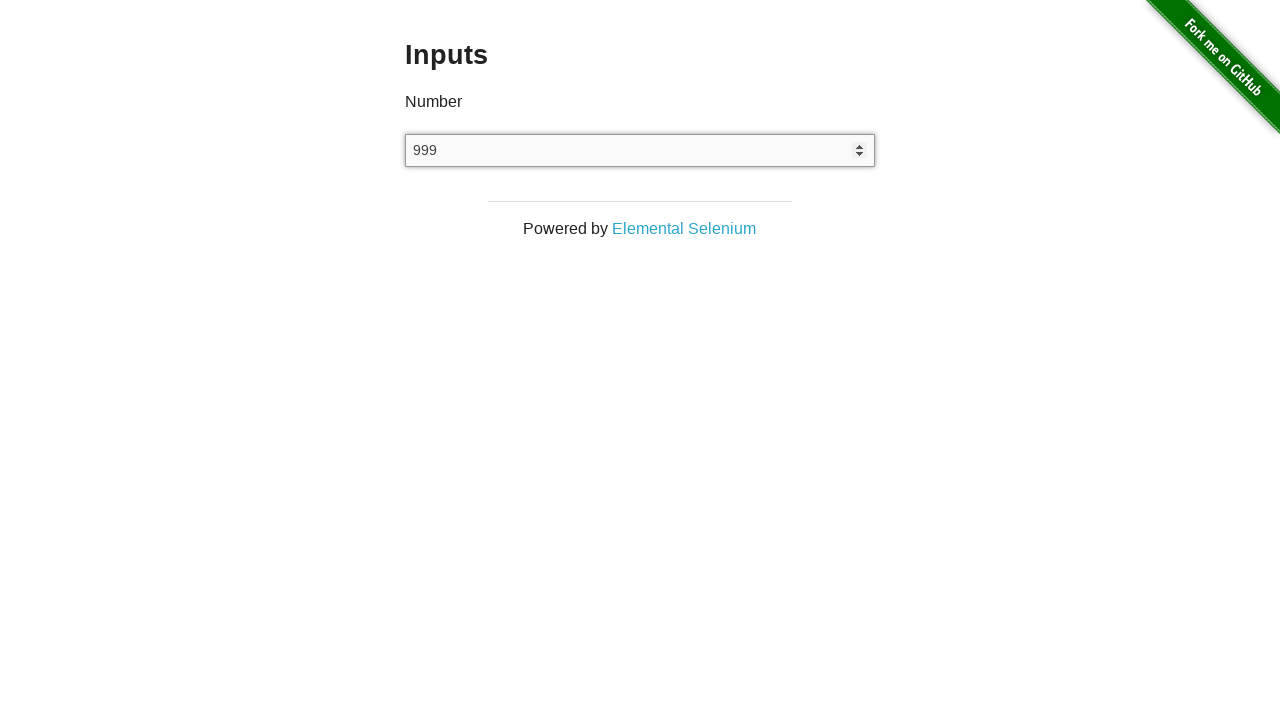